Tests filtering to display only active (non-completed) items

Starting URL: https://demo.playwright.dev/todomvc

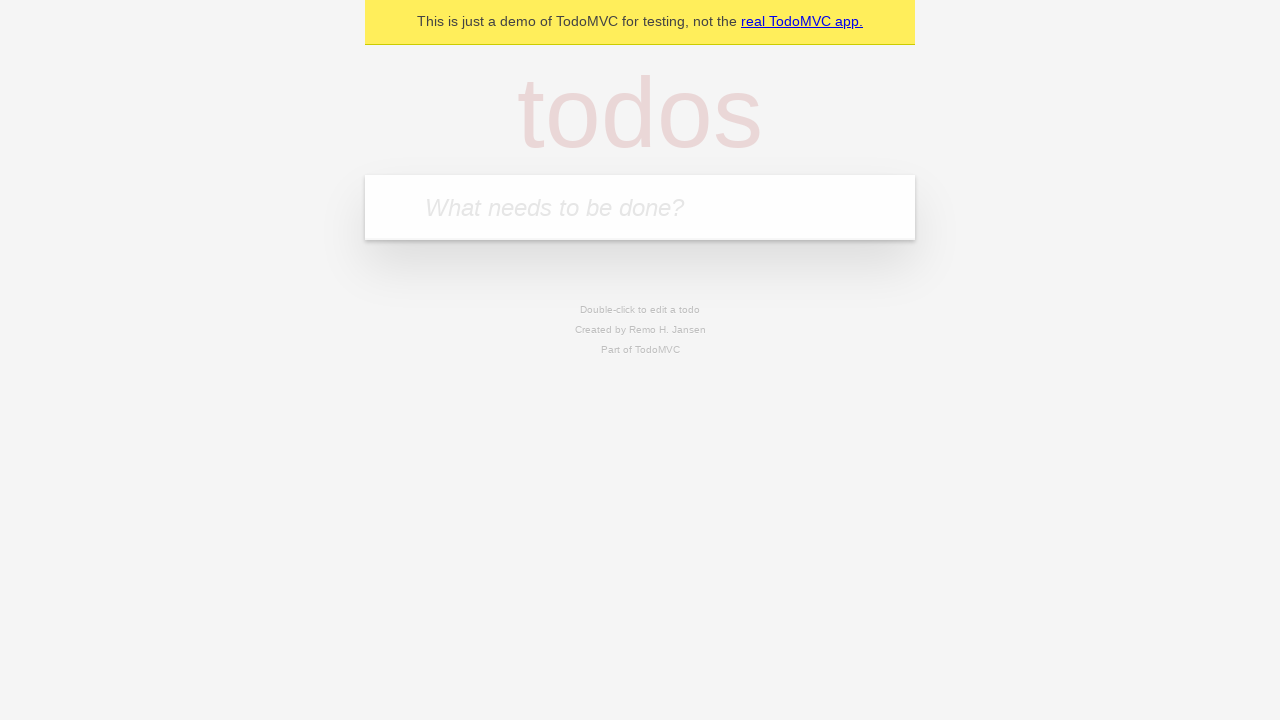

Filled todo input with 'buy some cheese' on internal:attr=[placeholder="What needs to be done?"i]
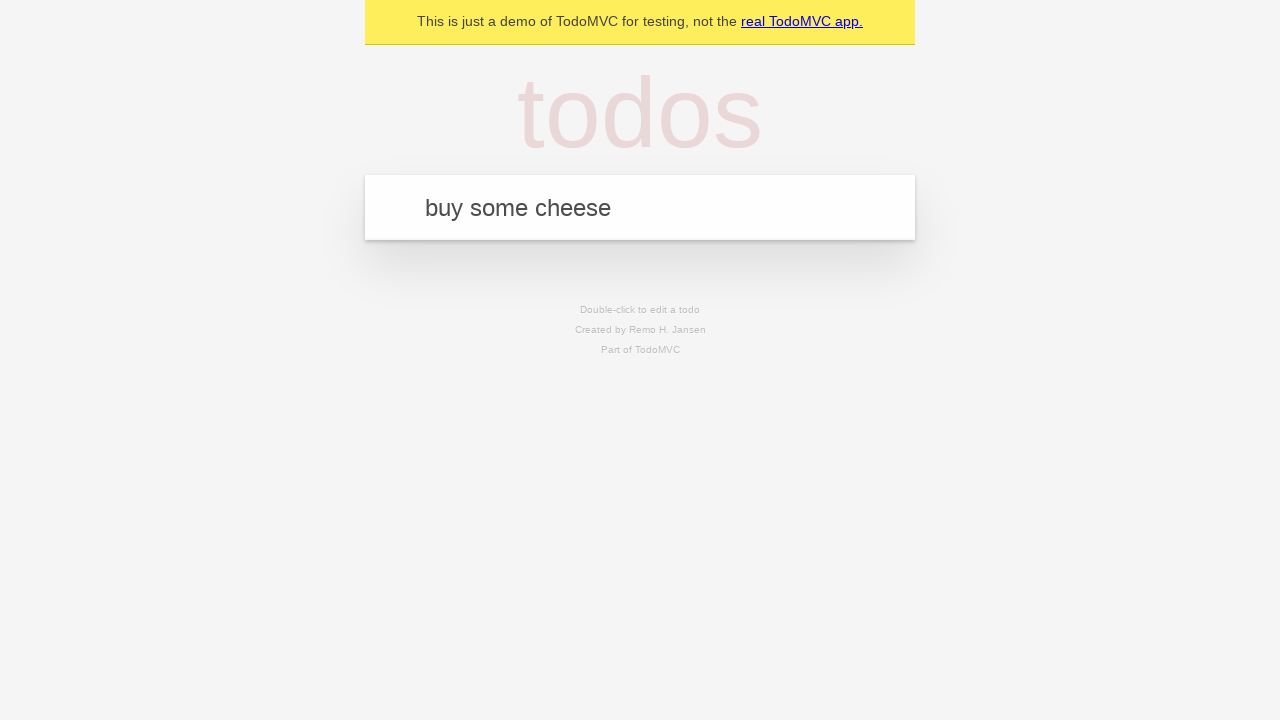

Pressed Enter to add first todo item on internal:attr=[placeholder="What needs to be done?"i]
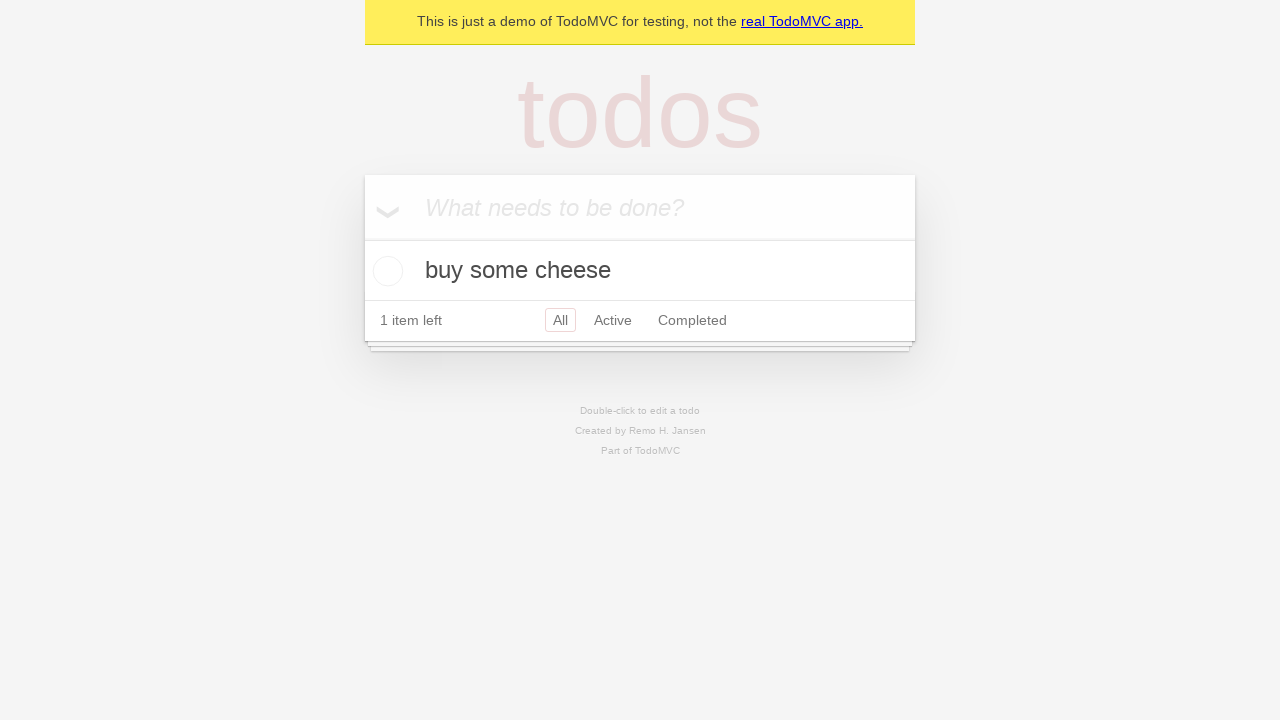

Filled todo input with 'feed the cat' on internal:attr=[placeholder="What needs to be done?"i]
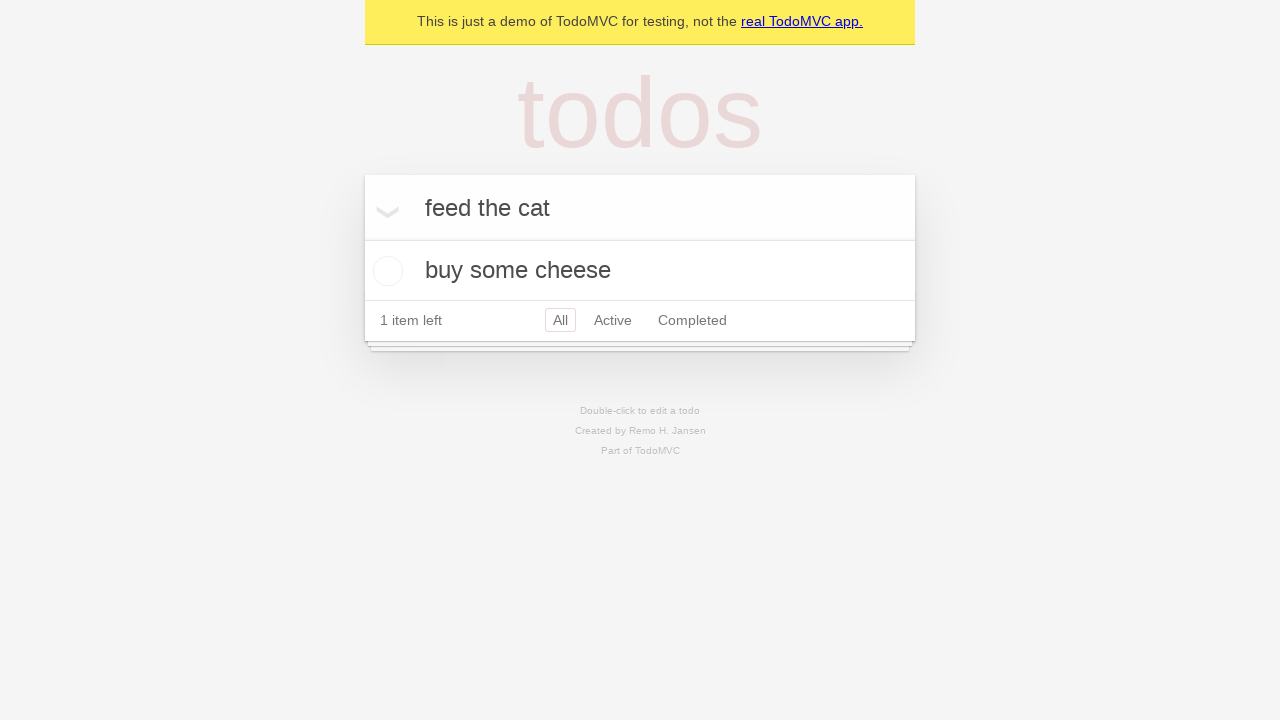

Pressed Enter to add second todo item on internal:attr=[placeholder="What needs to be done?"i]
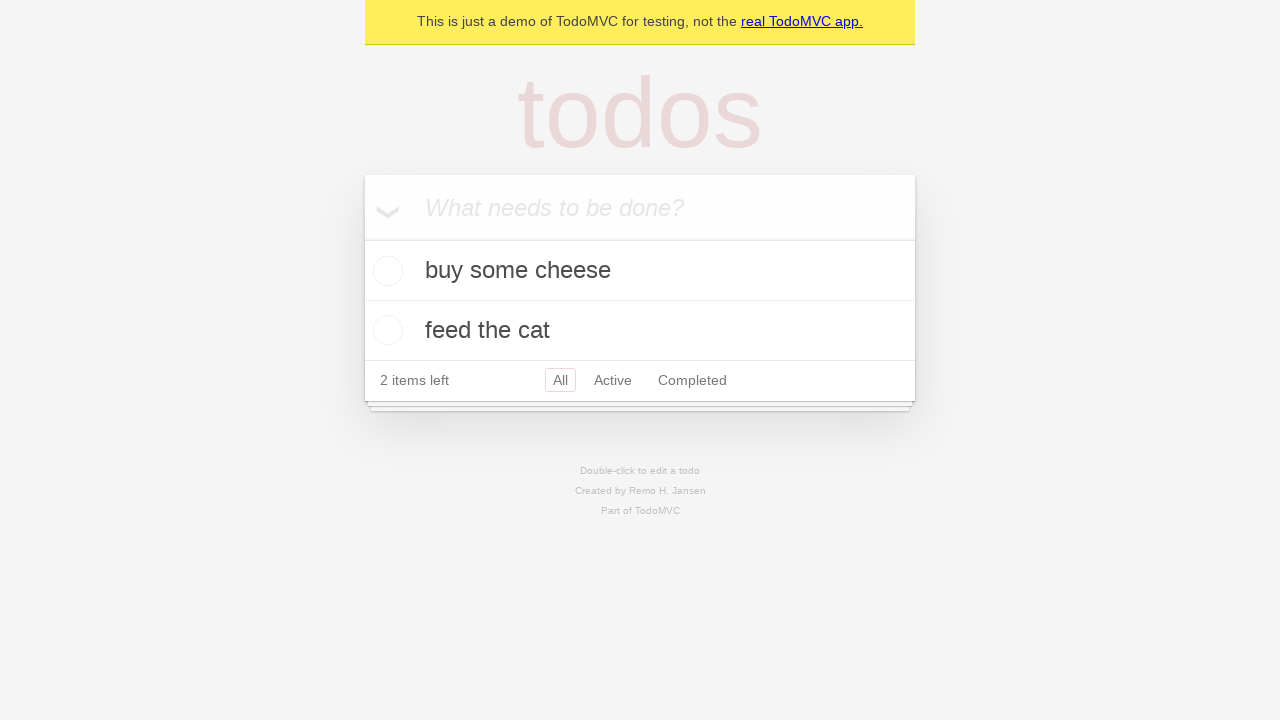

Filled todo input with 'book a doctors appointment' on internal:attr=[placeholder="What needs to be done?"i]
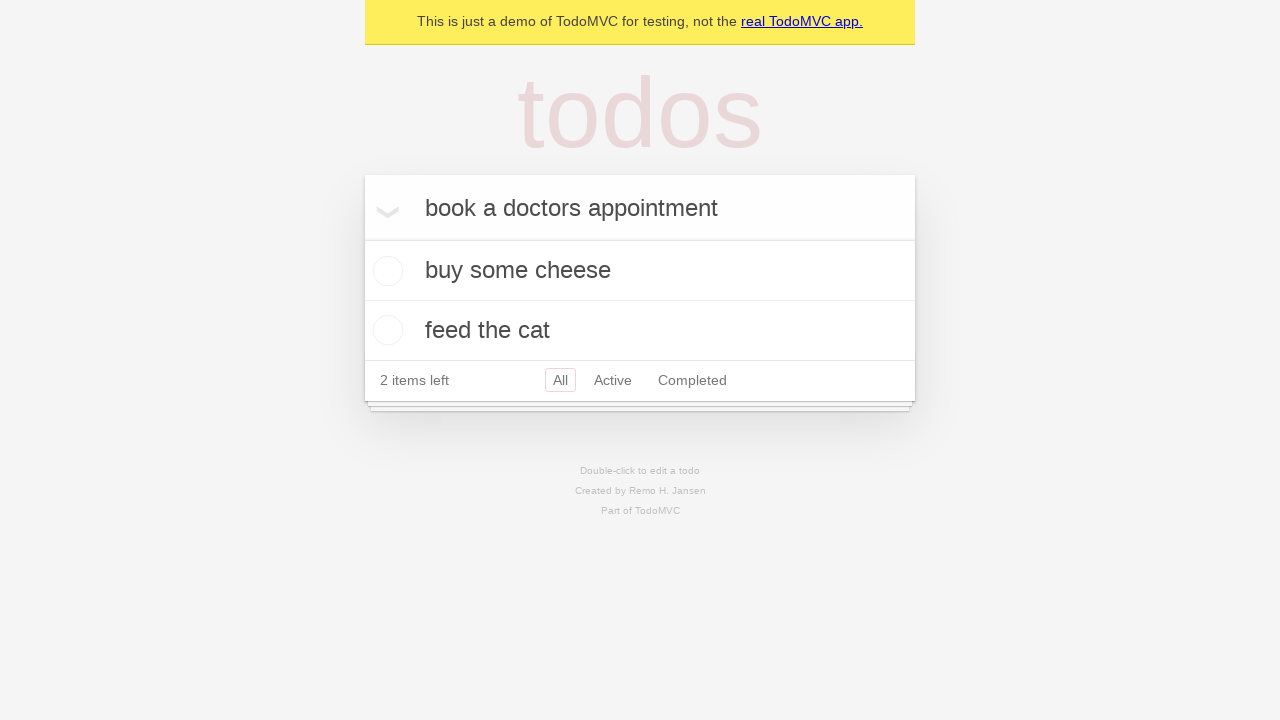

Pressed Enter to add third todo item on internal:attr=[placeholder="What needs to be done?"i]
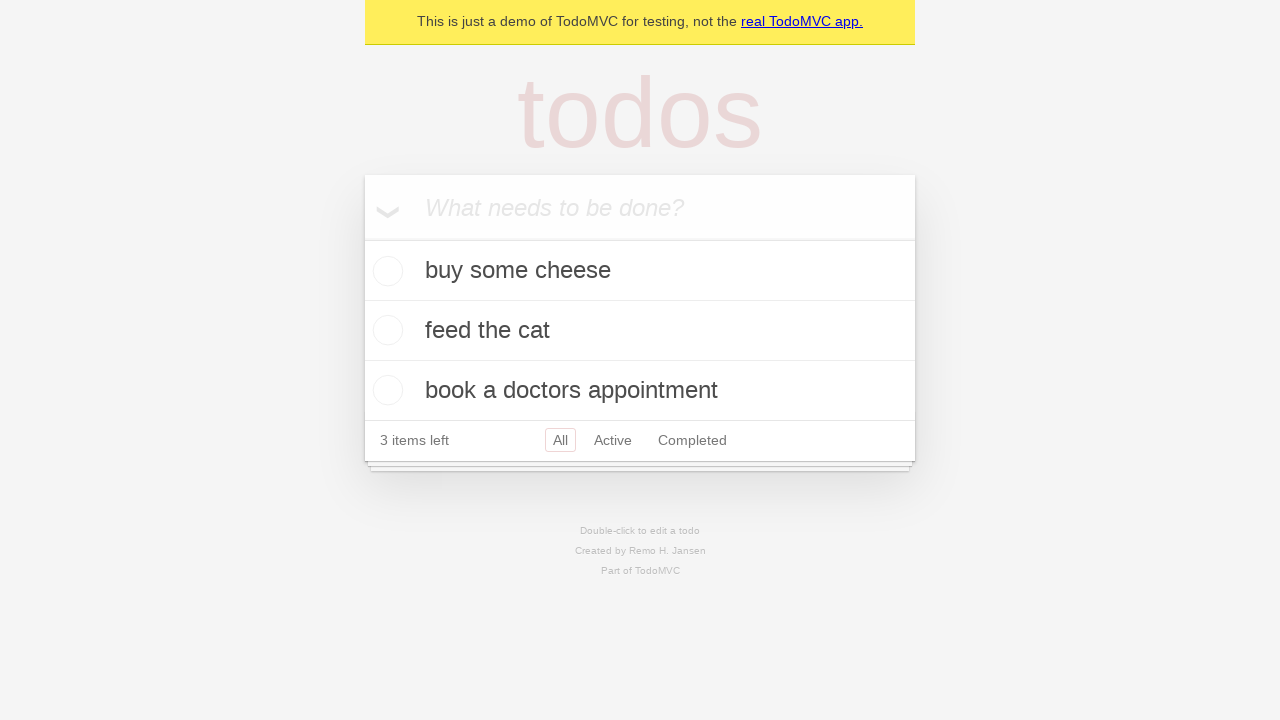

Checked the second todo item (marked as completed) at (385, 330) on internal:testid=[data-testid="todo-item"s] >> nth=1 >> internal:role=checkbox
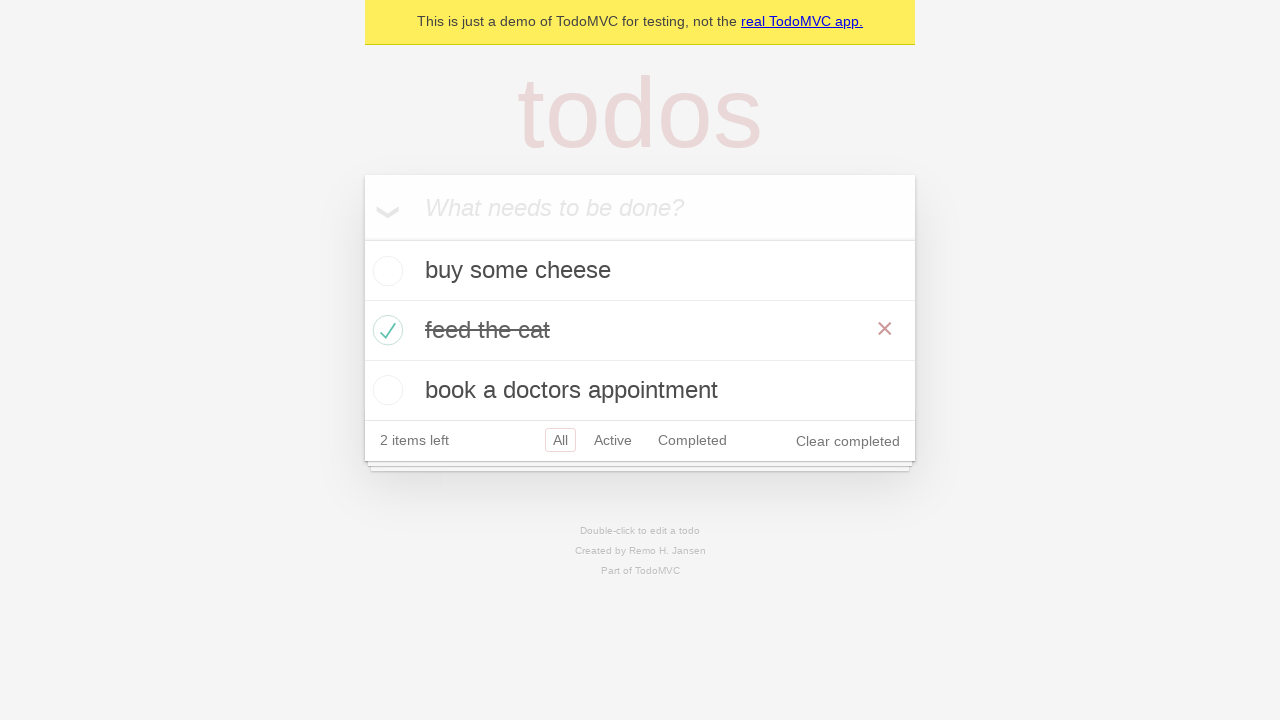

Clicked Active filter to display only active (non-completed) items at (613, 440) on internal:role=link[name="Active"i]
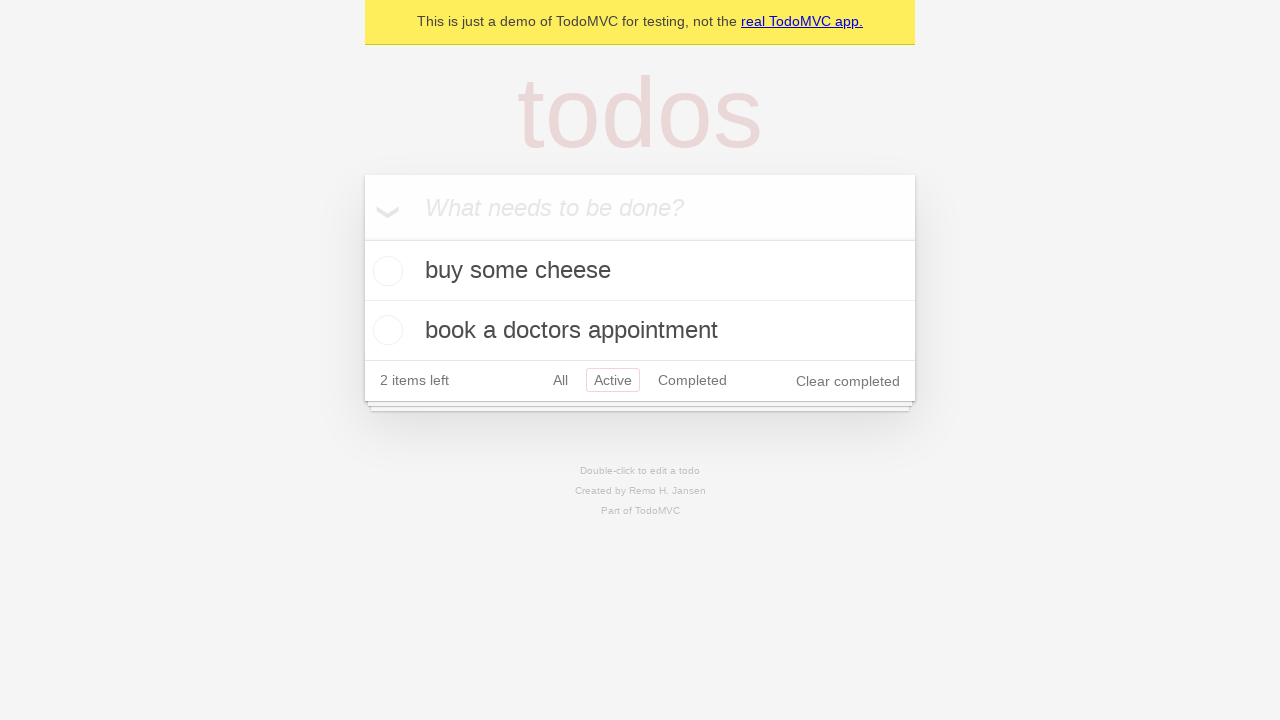

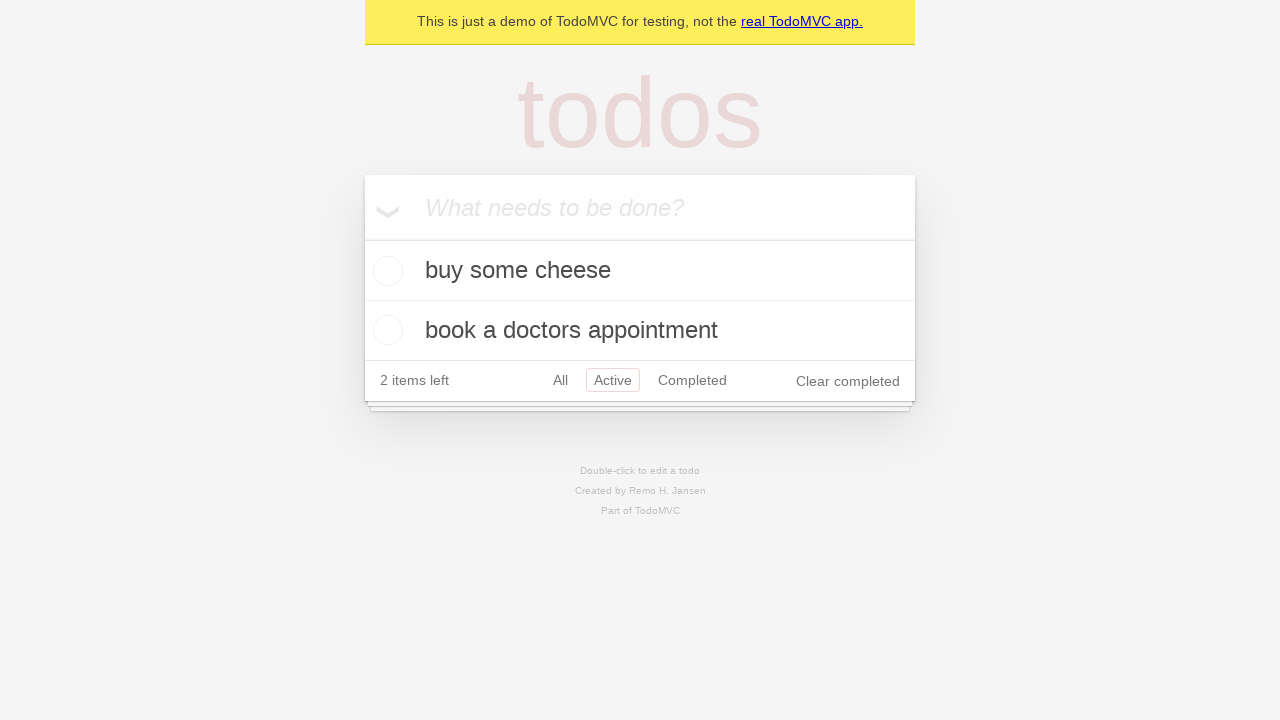